Tests navigation flow using numbered page links to navigate between pages 1, 2, and 3

Starting URL: https://bonigarcia.dev/selenium-webdriver-java/navigation1.html

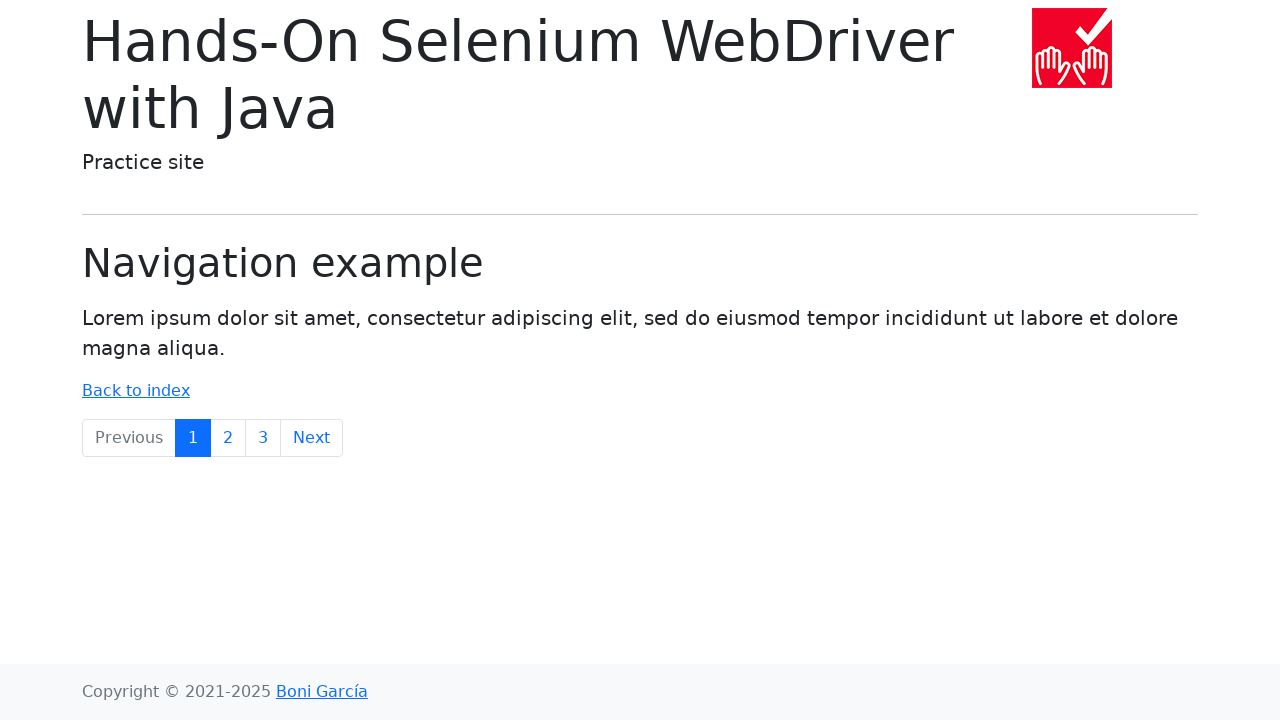

Clicked page 2 link at (228, 438) on xpath=//a[text()='2']
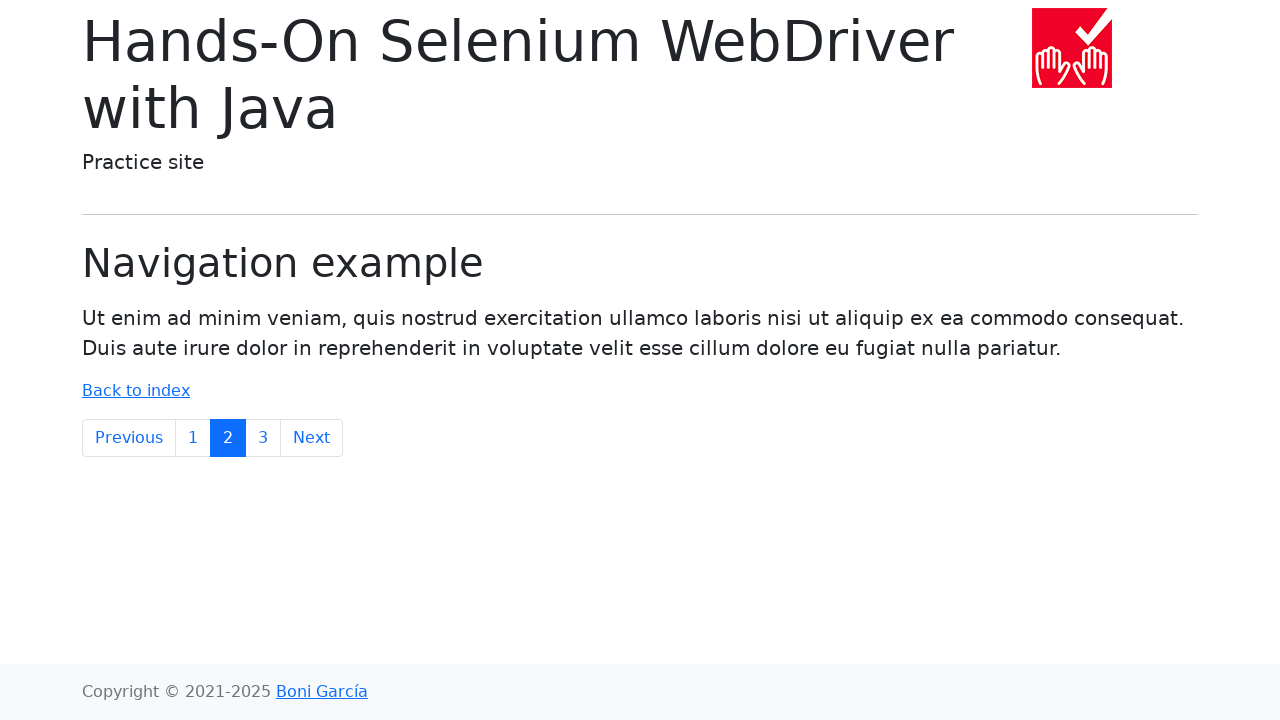

Navigation to page 2 completed
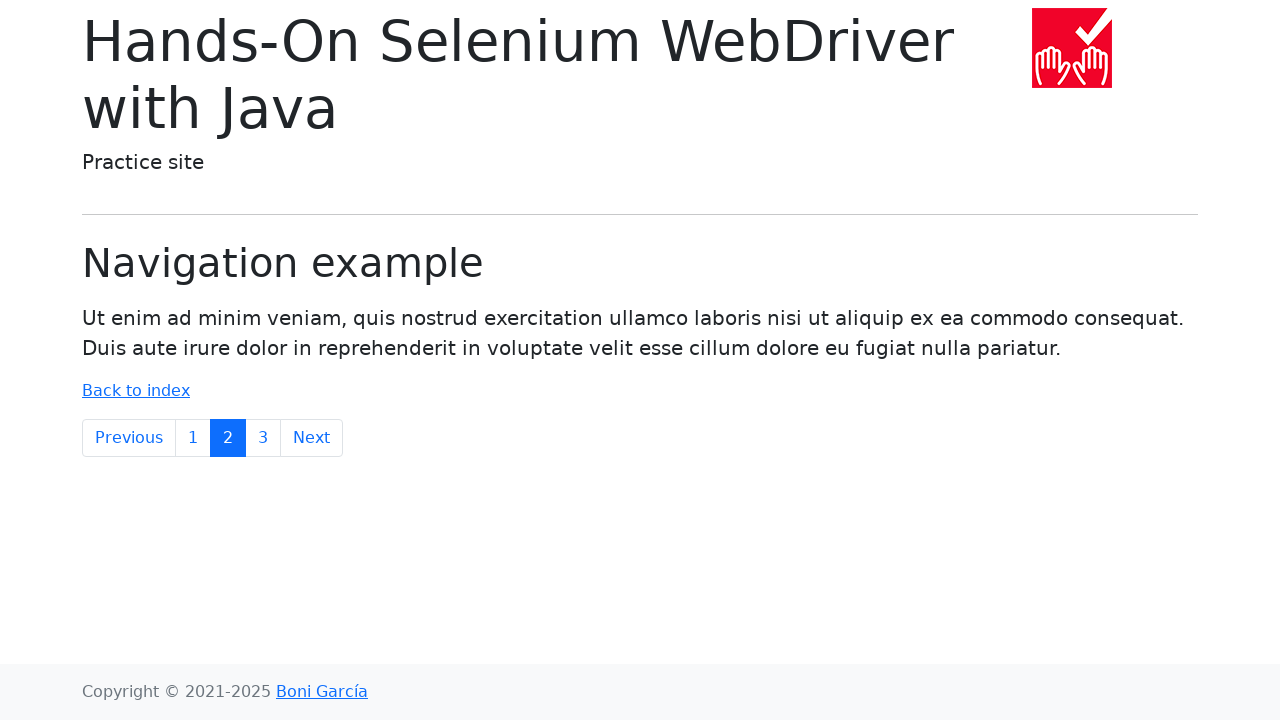

Clicked page 3 link at (263, 438) on xpath=//a[text()='3']
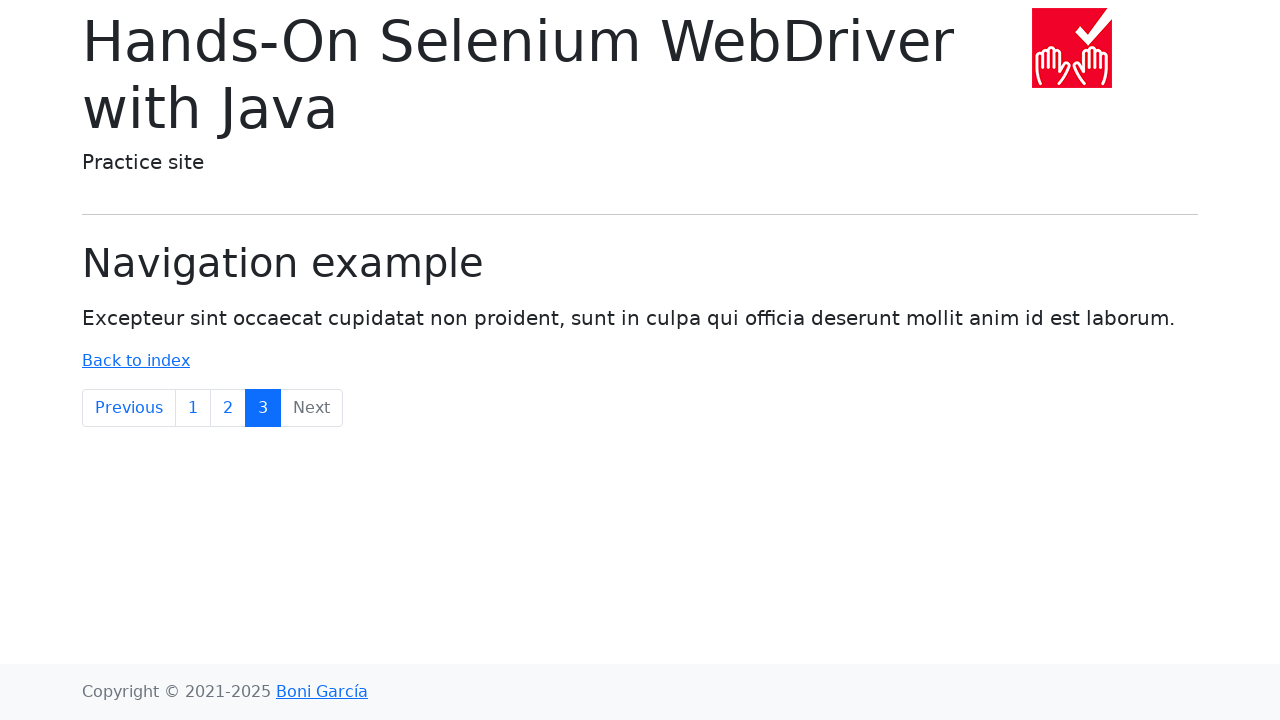

Navigation to page 3 completed
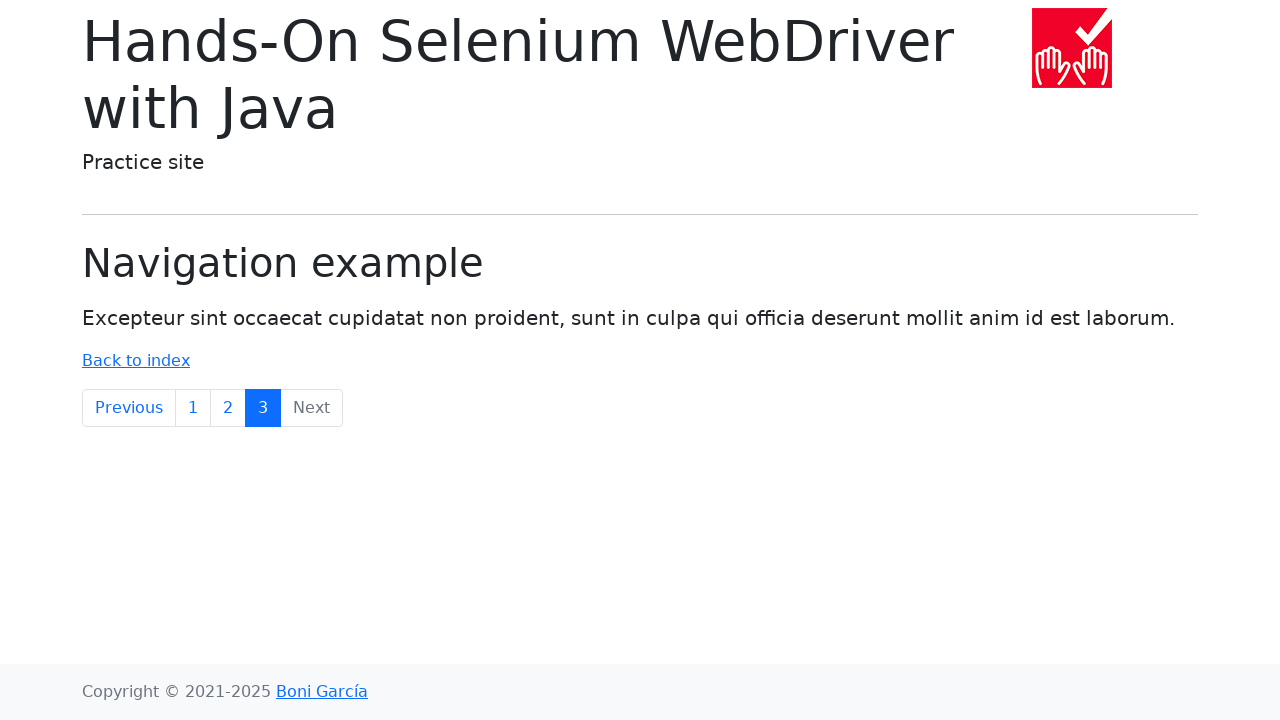

Clicked page 1 link at (193, 408) on xpath=//a[text()='1']
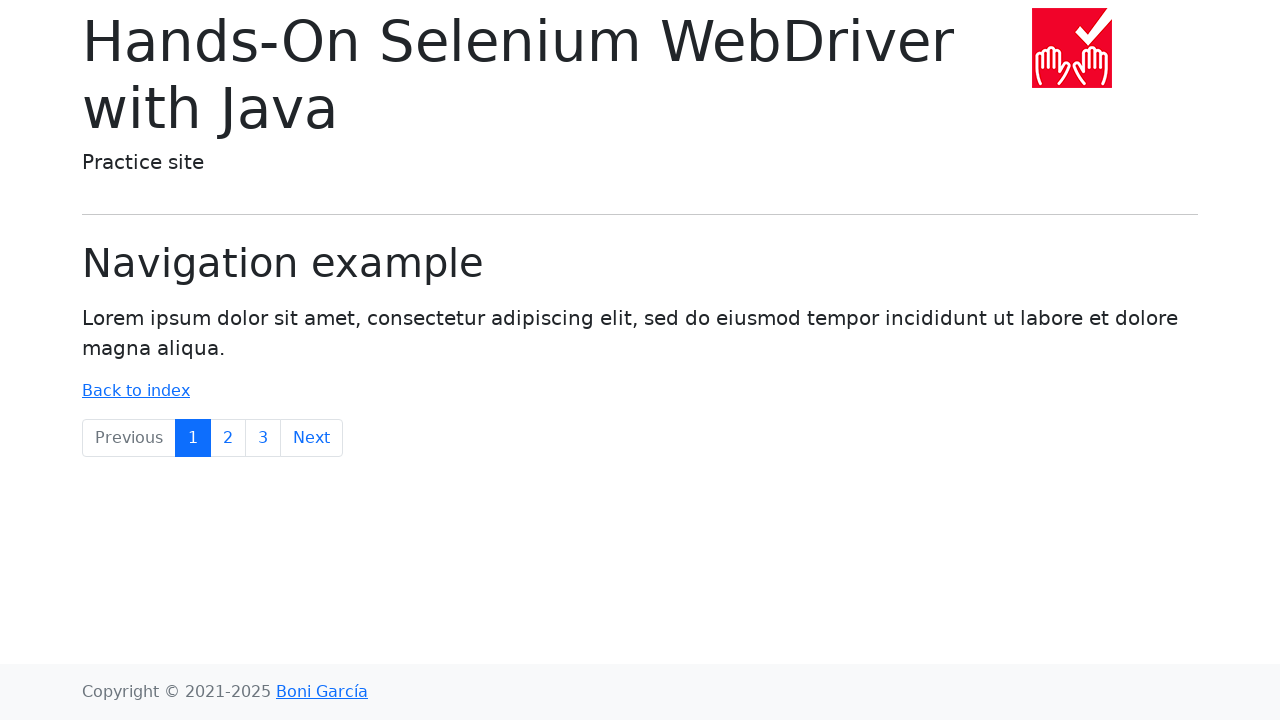

Navigation to page 1 completed
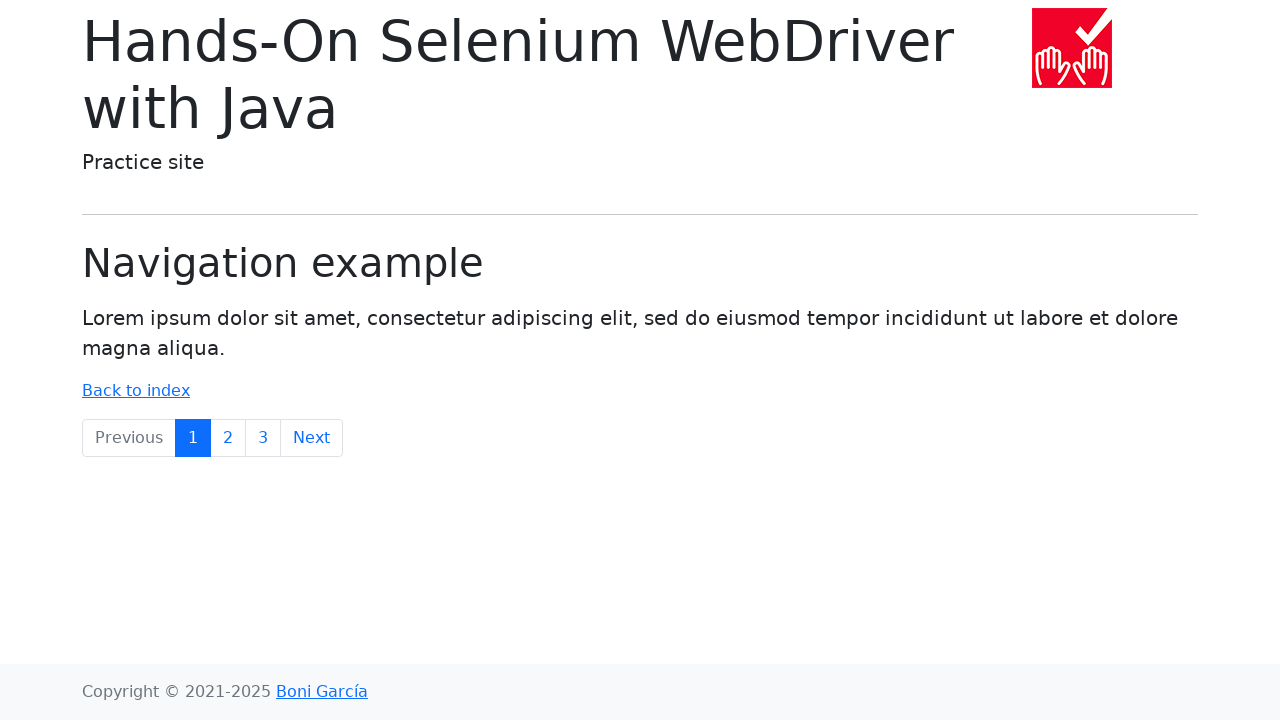

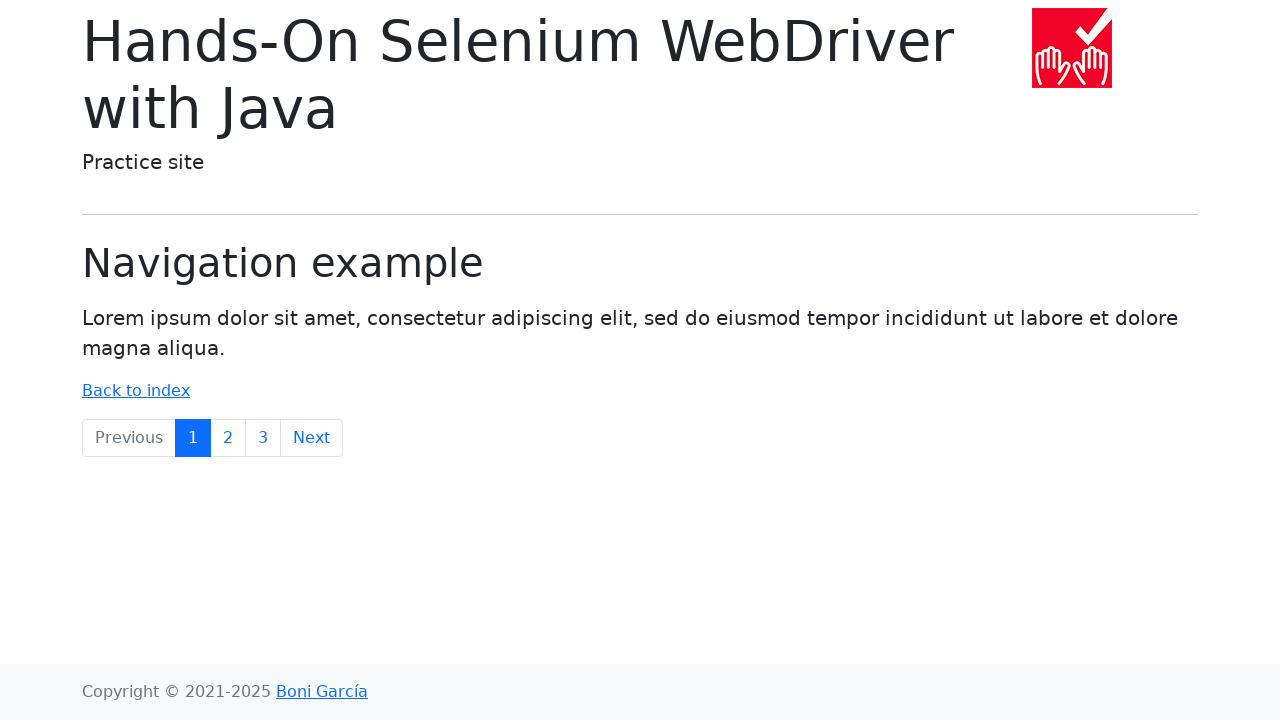